Tests JavaScript prompt alert handling by clicking a button that triggers a prompt, entering text into the prompt, and accepting it

Starting URL: https://demoqa.com/alerts

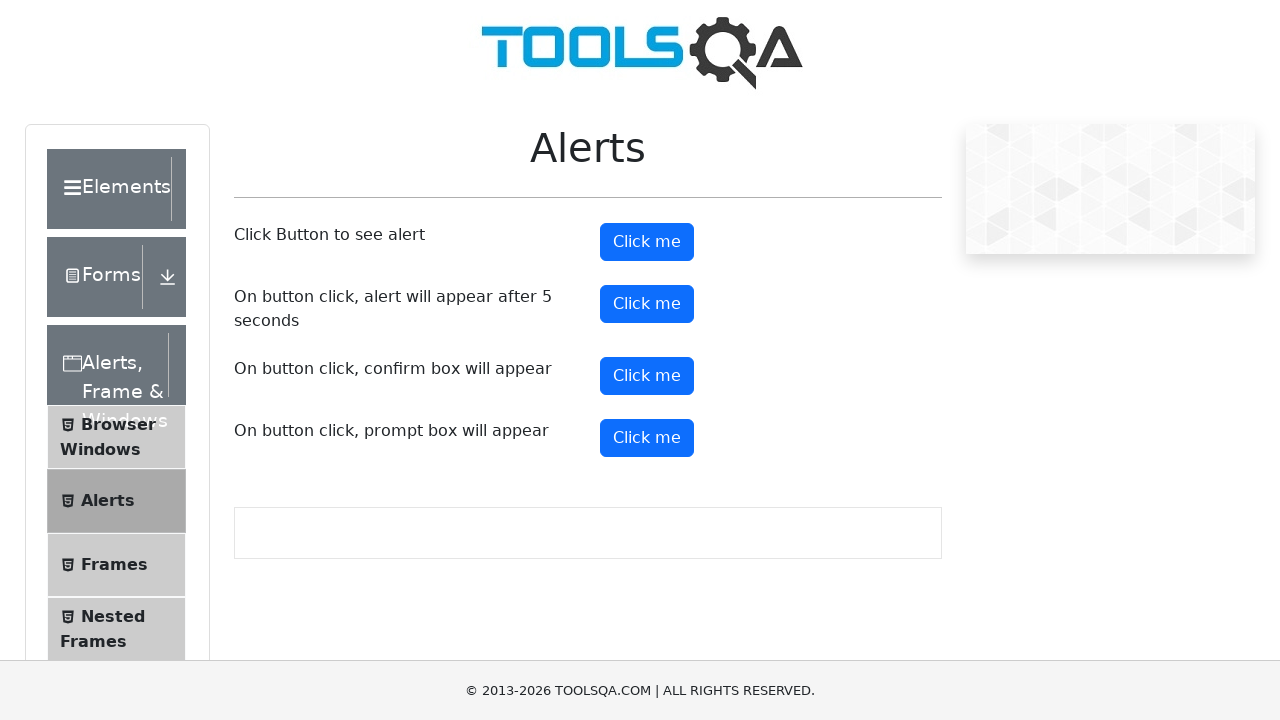

Set up dialog handler to accept prompt with text 'Marco Rodriguez'
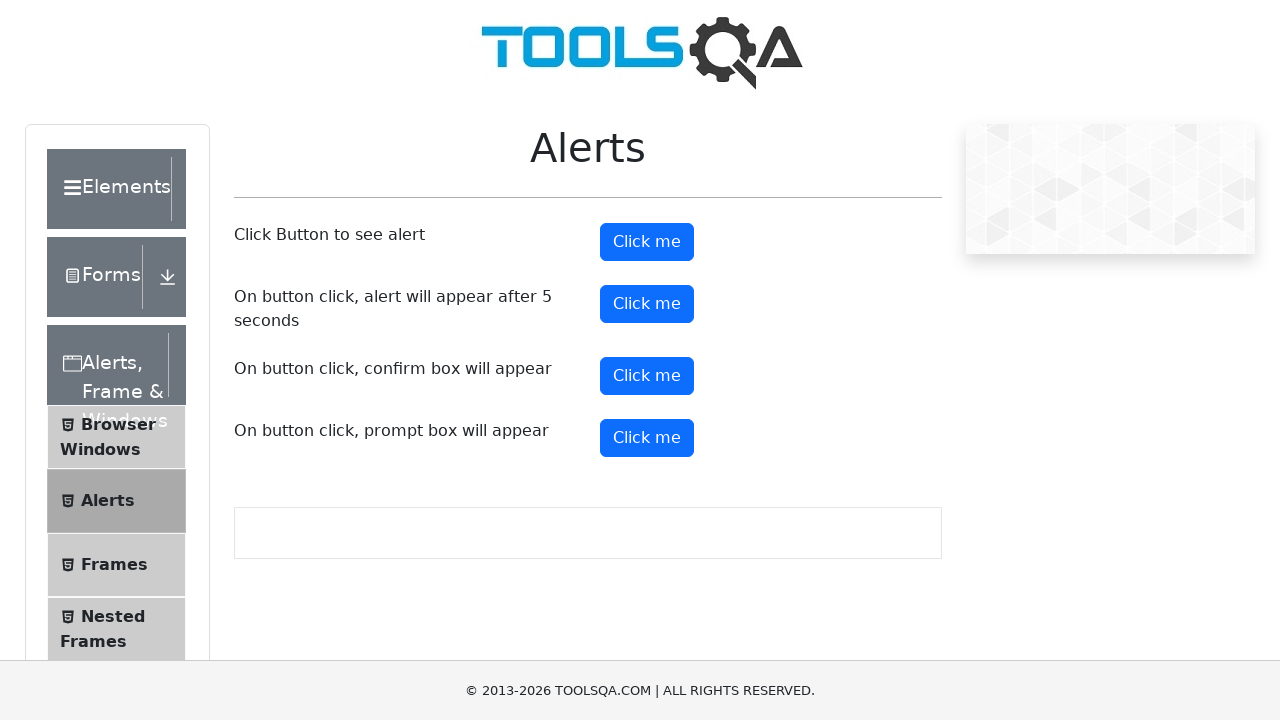

Clicked prompt button to trigger JavaScript alert at (647, 438) on #promtButton
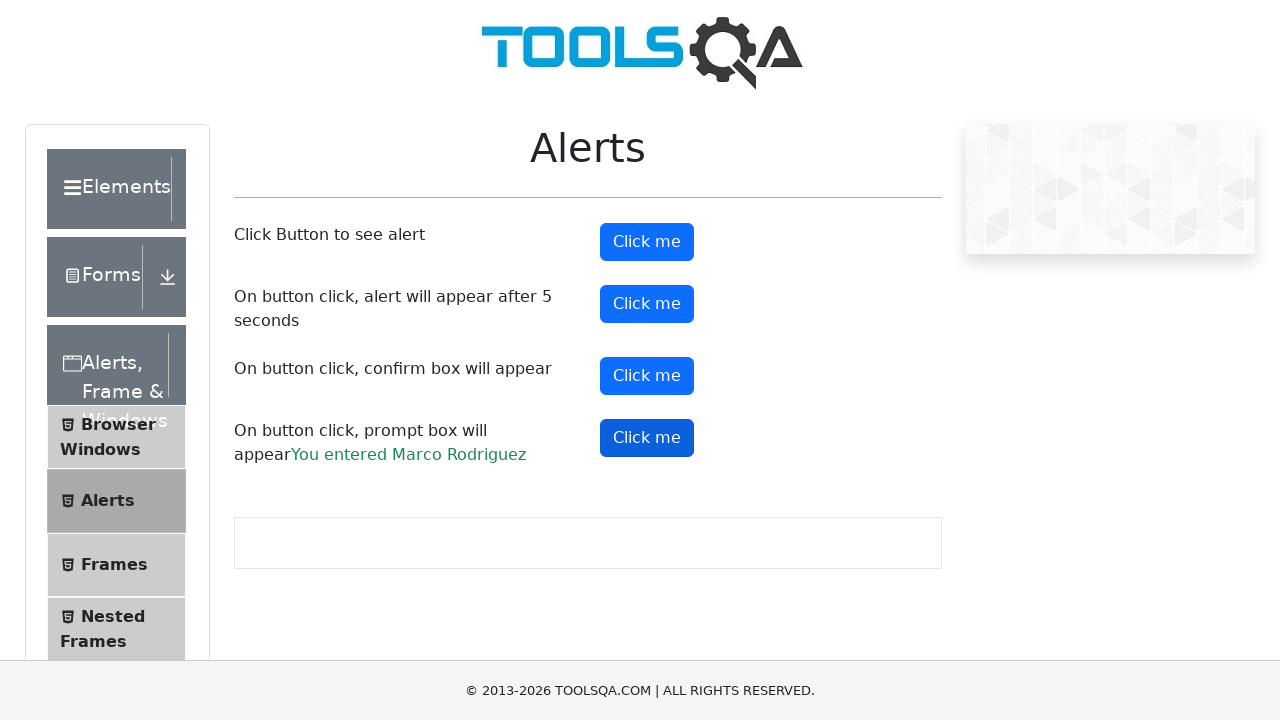

Waited for dialog interaction to complete
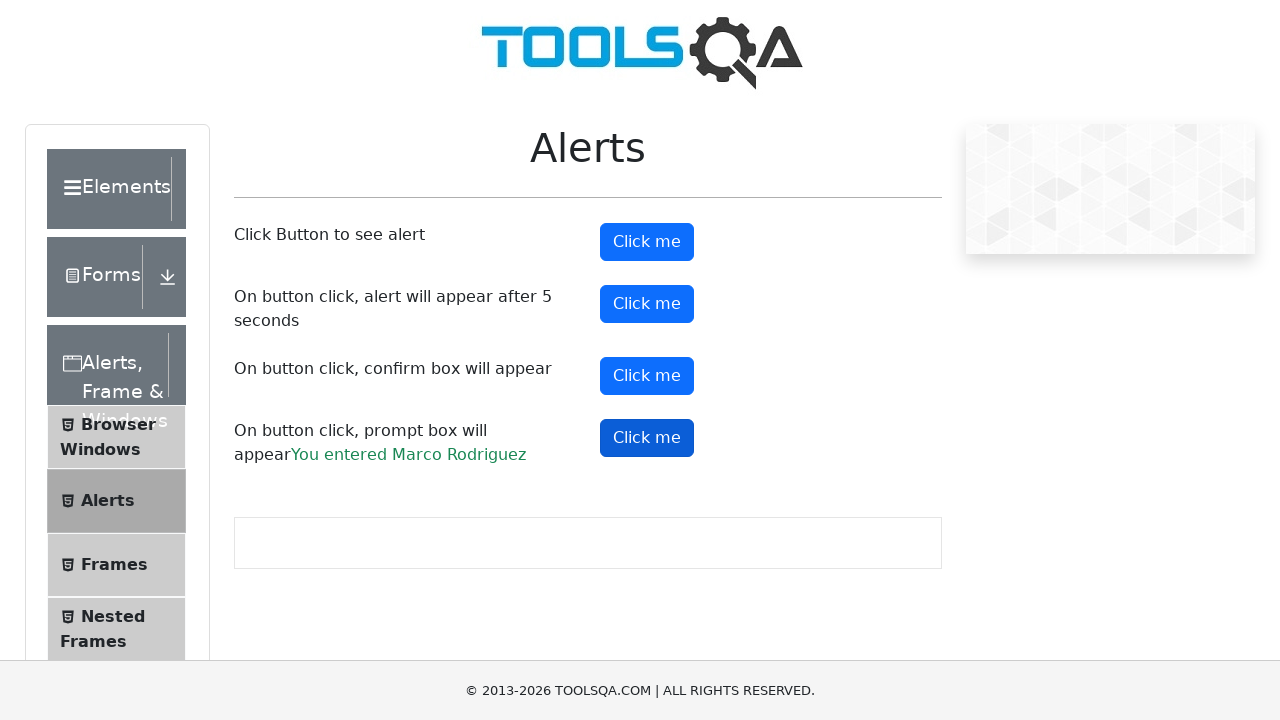

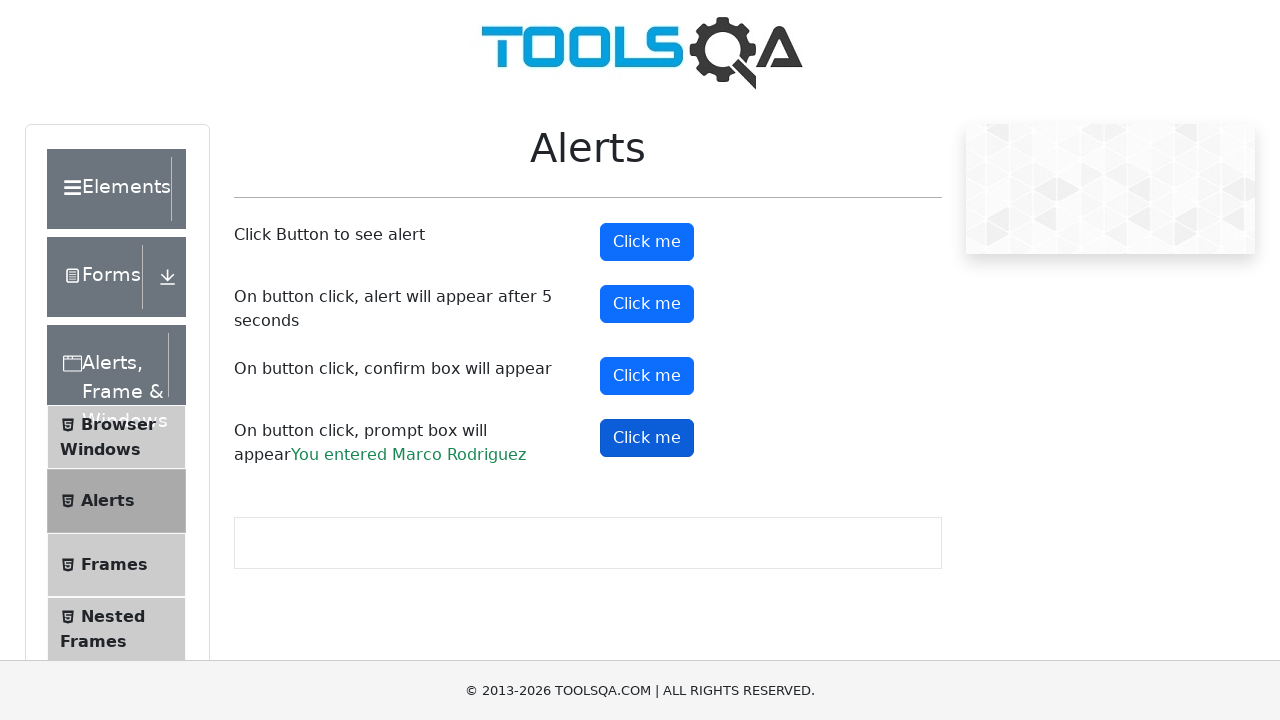